Tests interaction with a dynamically appearing button that becomes visible after a delay, with retry logic if the element is not immediately found

Starting URL: https://demoqa.com/dynamic-properties

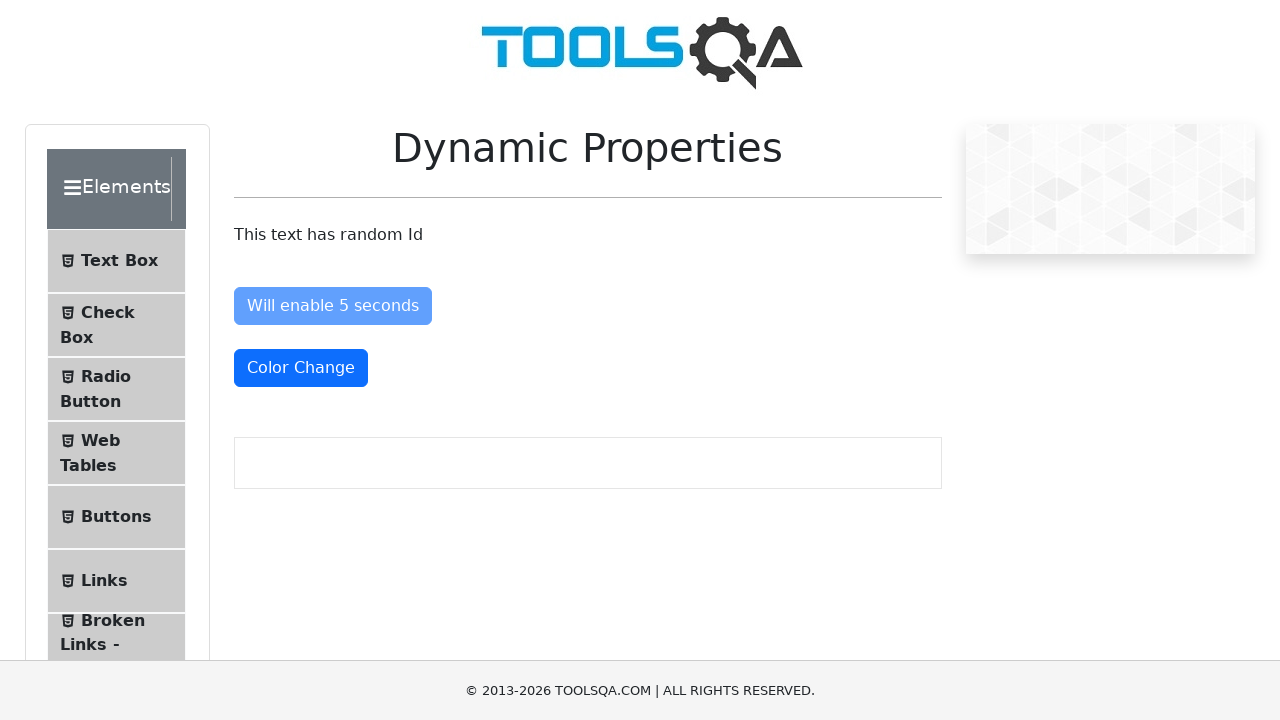

Navigated to DemoQA dynamic properties page
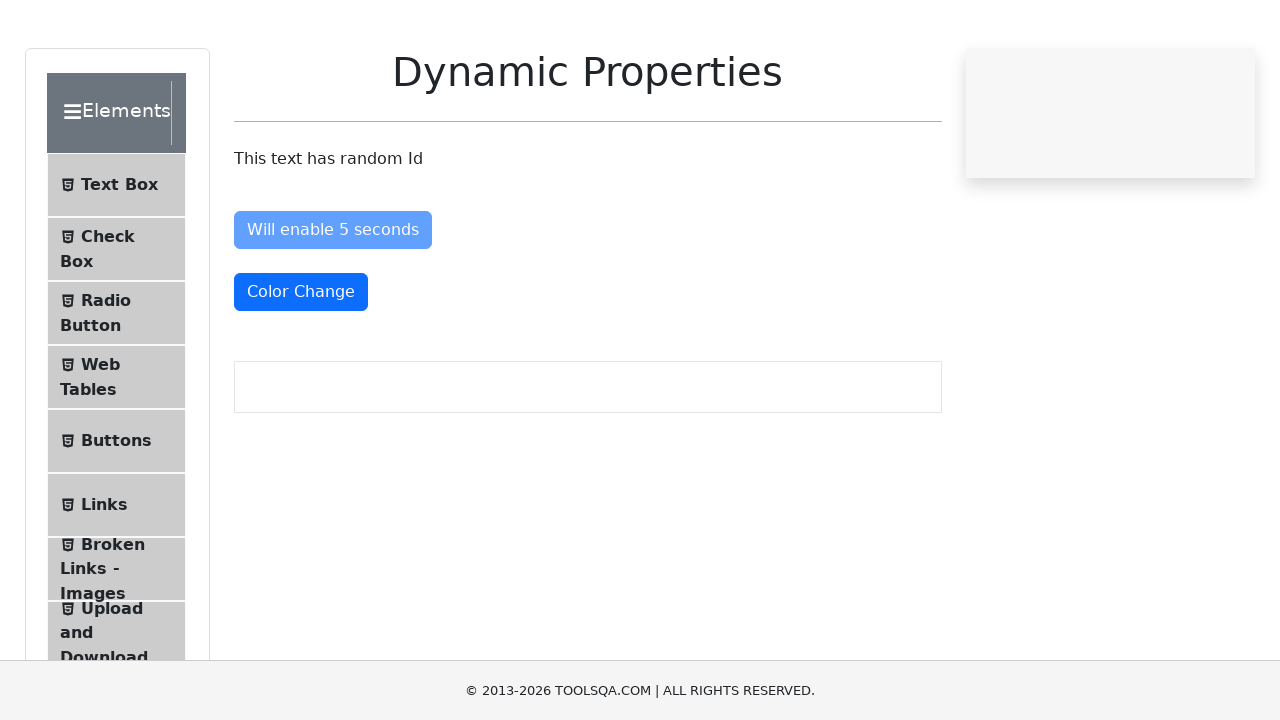

Button element became visible after waiting up to 10 seconds
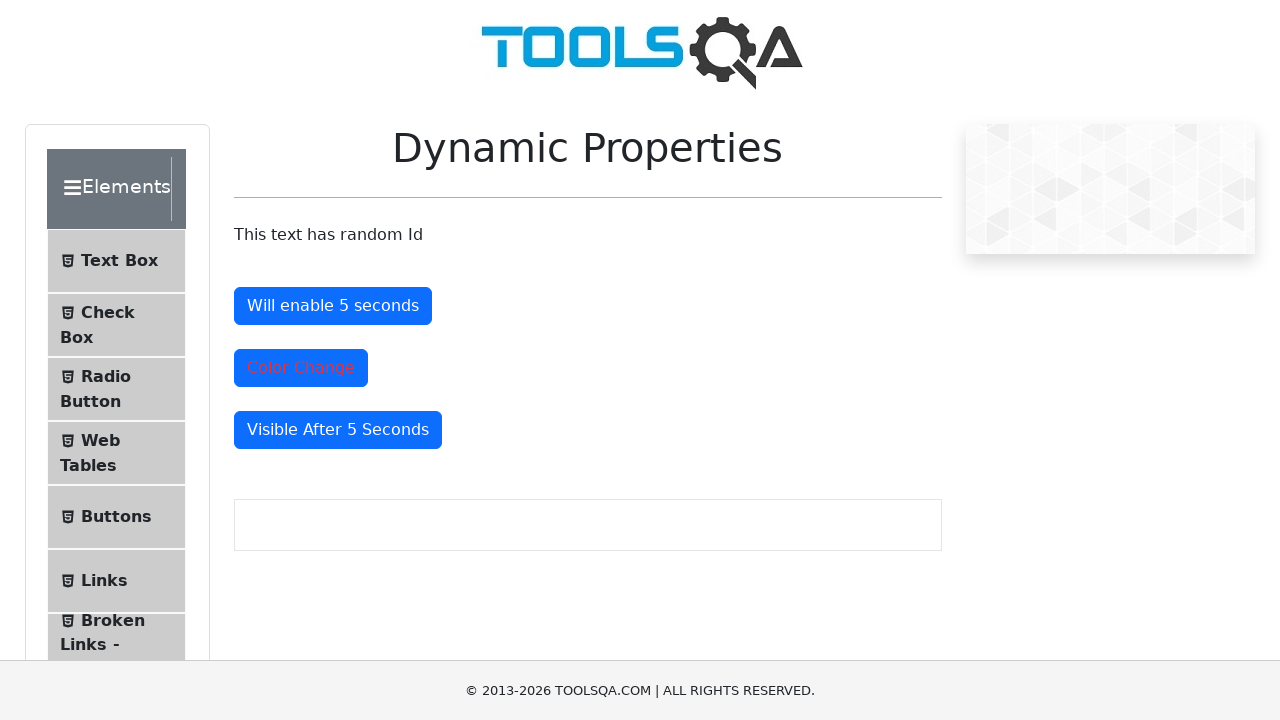

Clicked the dynamically appearing button at (338, 430) on xpath=//button[@id='visibleAfter']
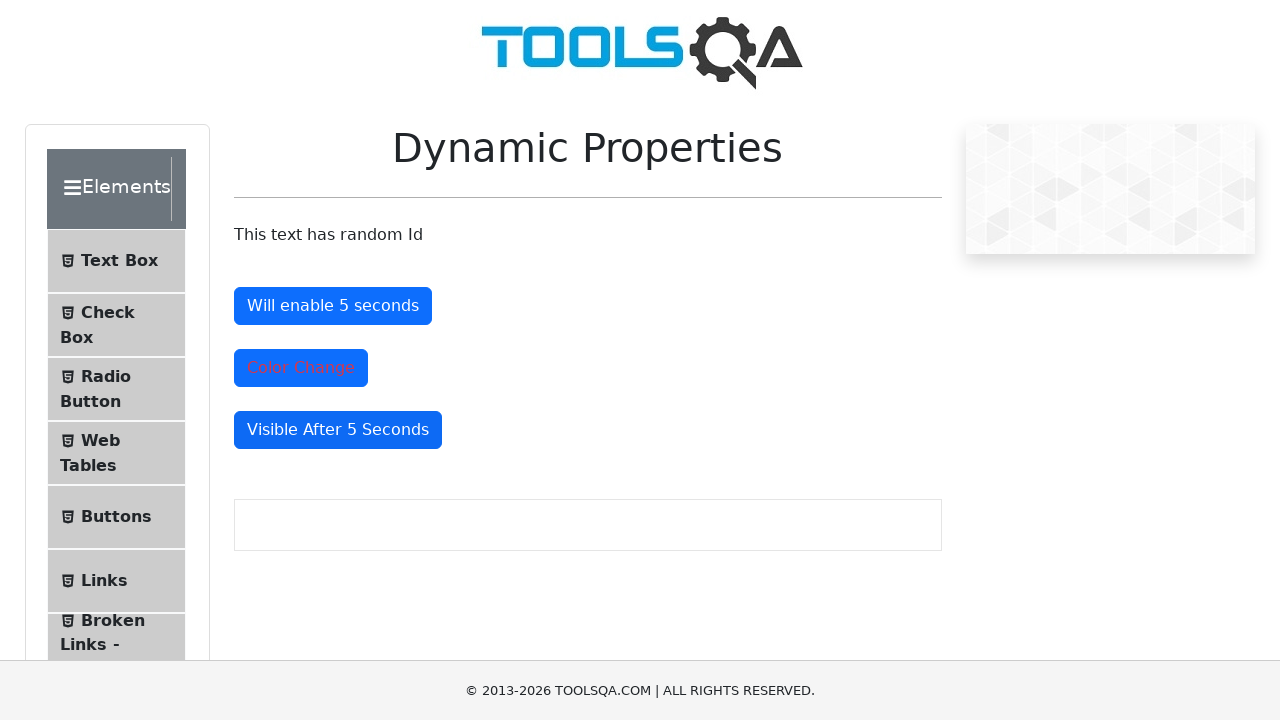

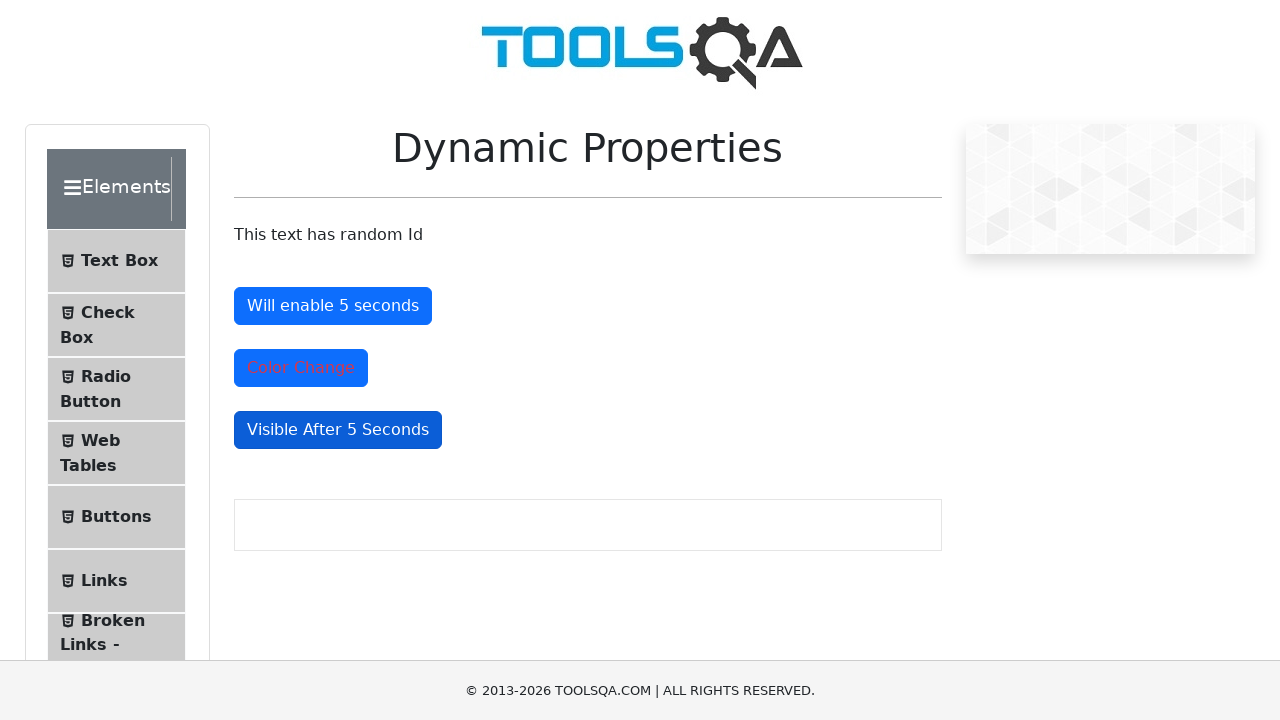